Tests the Broken Images page by navigating to it and verifying images are displayed

Starting URL: http://the-internet.herokuapp.com/

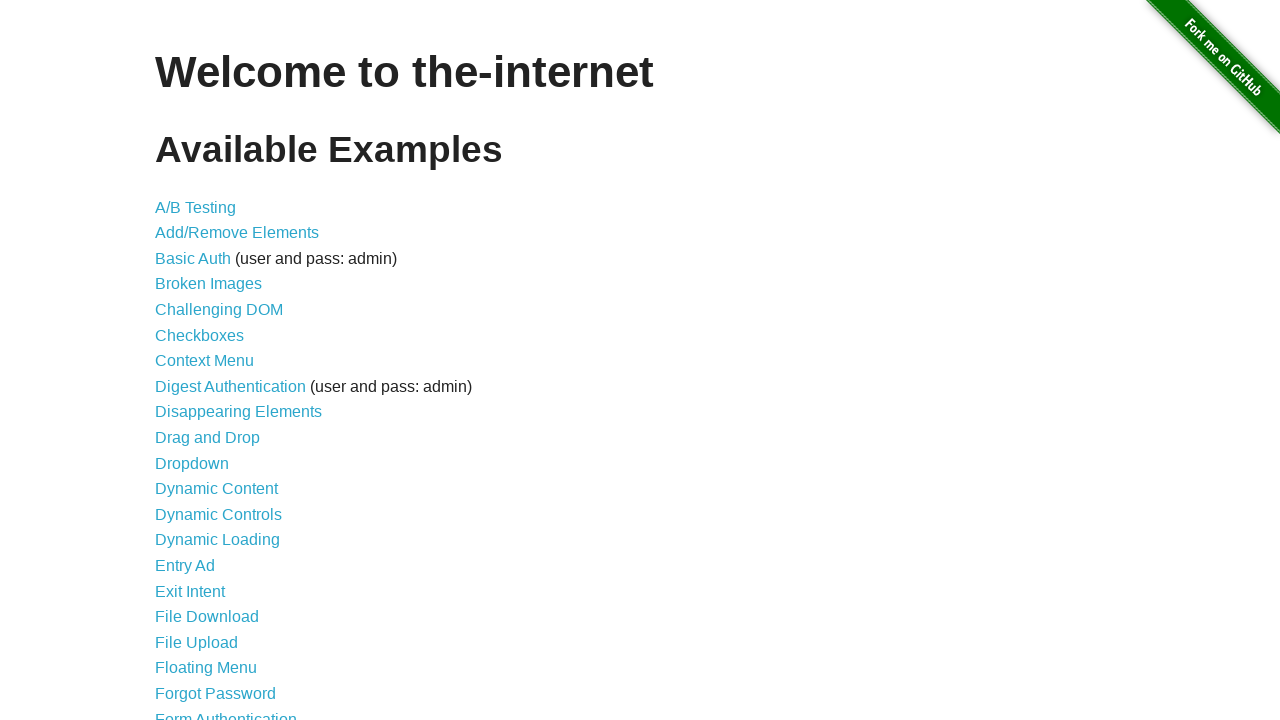

Clicked on Broken Images link at (208, 284) on a[href='/broken_images']
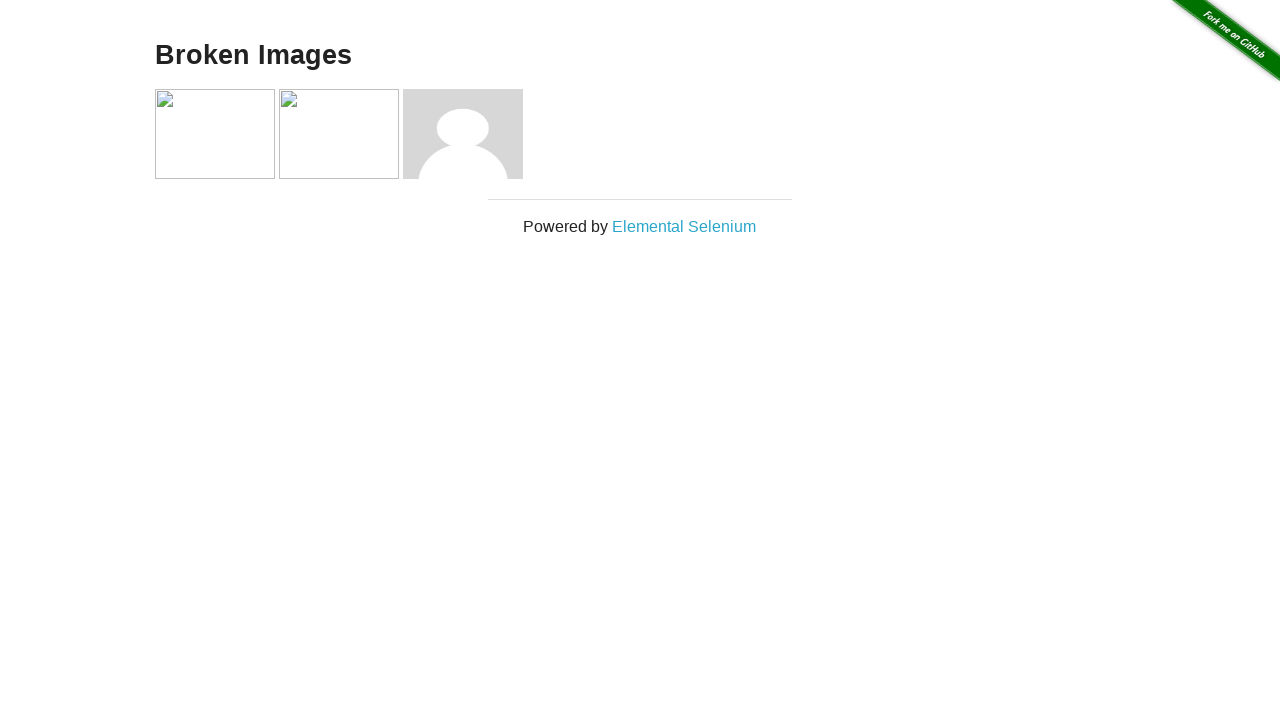

Verified page header displays 'Broken Images'
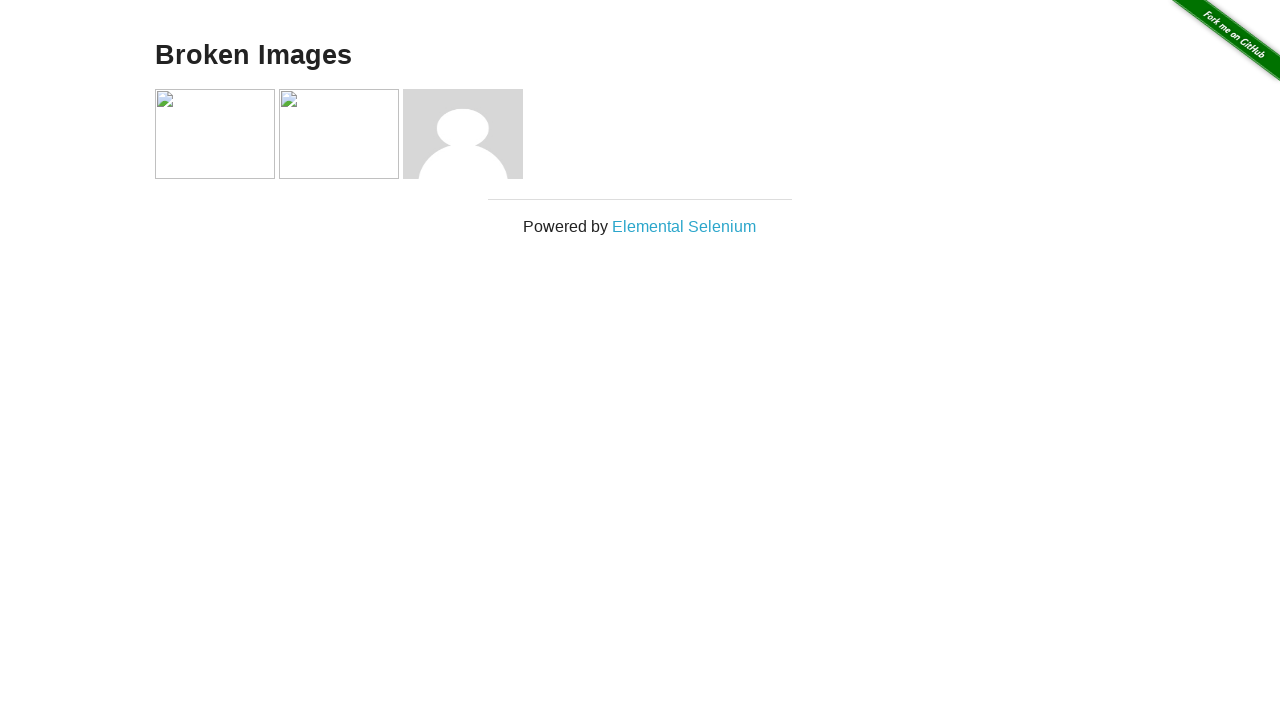

Waited for images to be present on the page
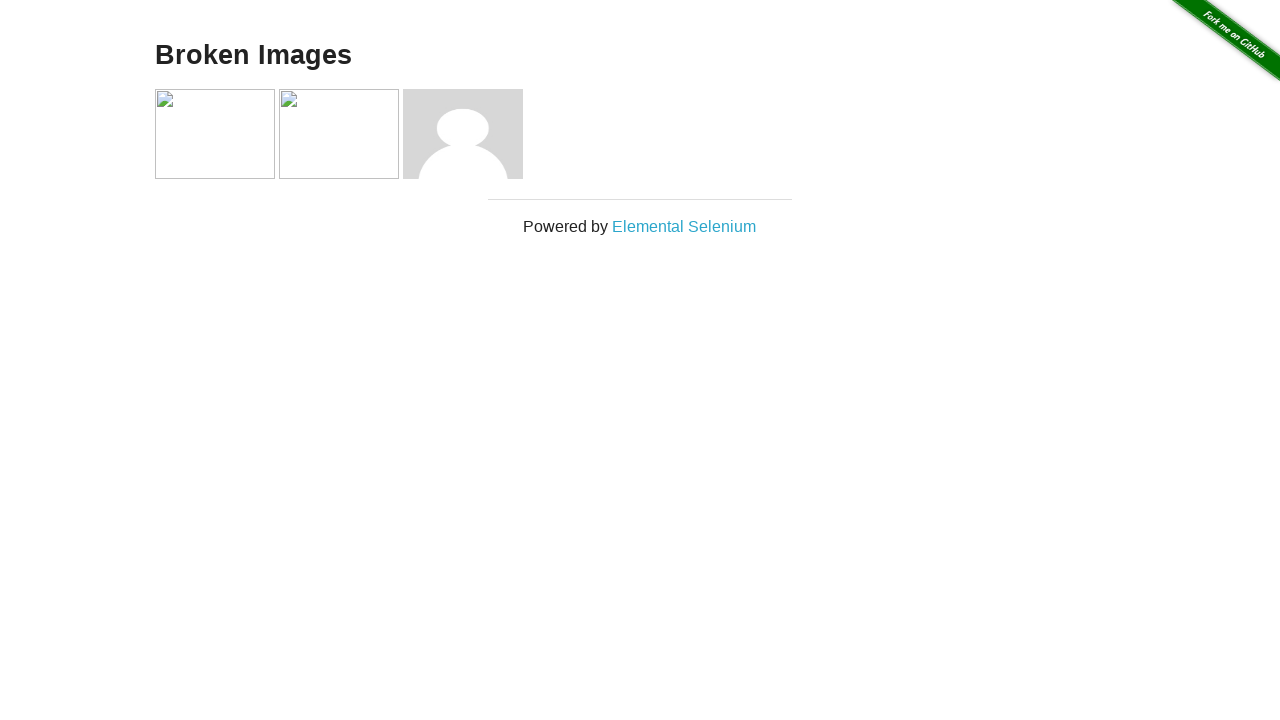

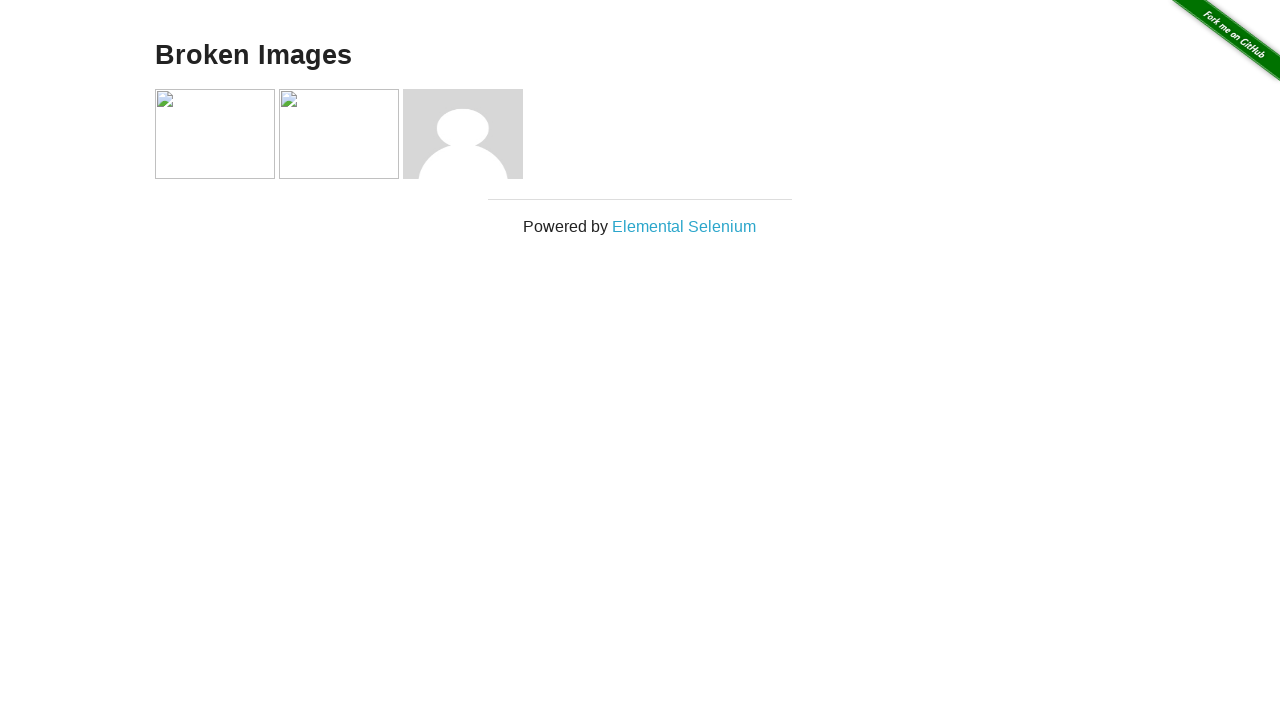